Tests calendar date picker functionality by opening the calendar, navigating to the next month, and selecting a specific date

Starting URL: http://seleniumpractise.blogspot.com/2016/08/how-to-handle-calendar-in-selenium.html

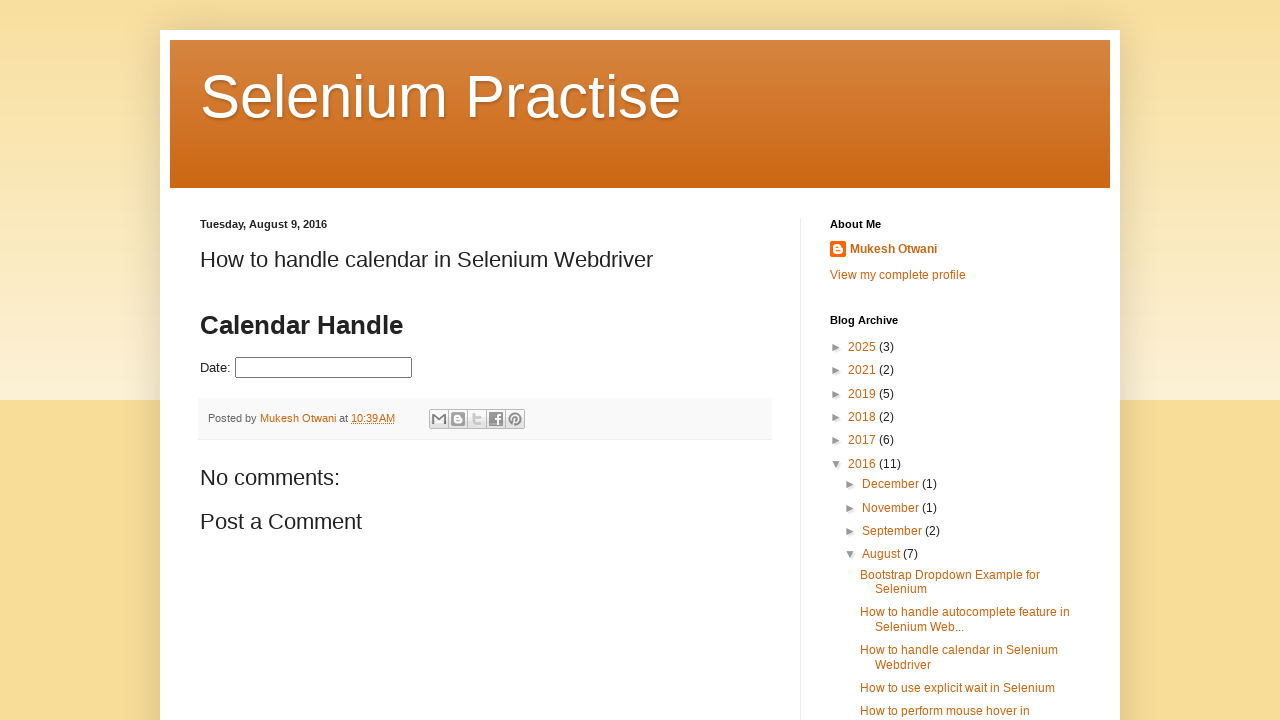

Clicked on the date picker field to open the calendar at (324, 368) on #datepicker
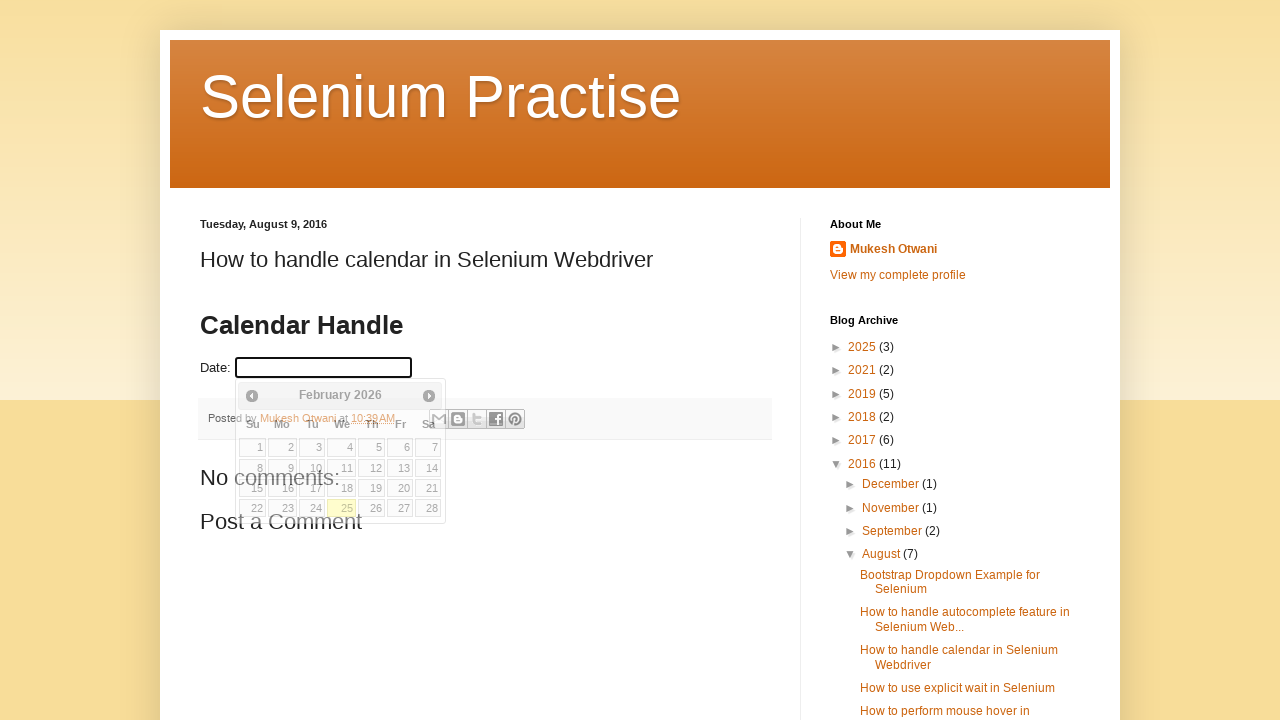

Clicked the next month navigation button at (429, 396) on xpath=//*[@id="ui-datepicker-div"]/div/a[2]
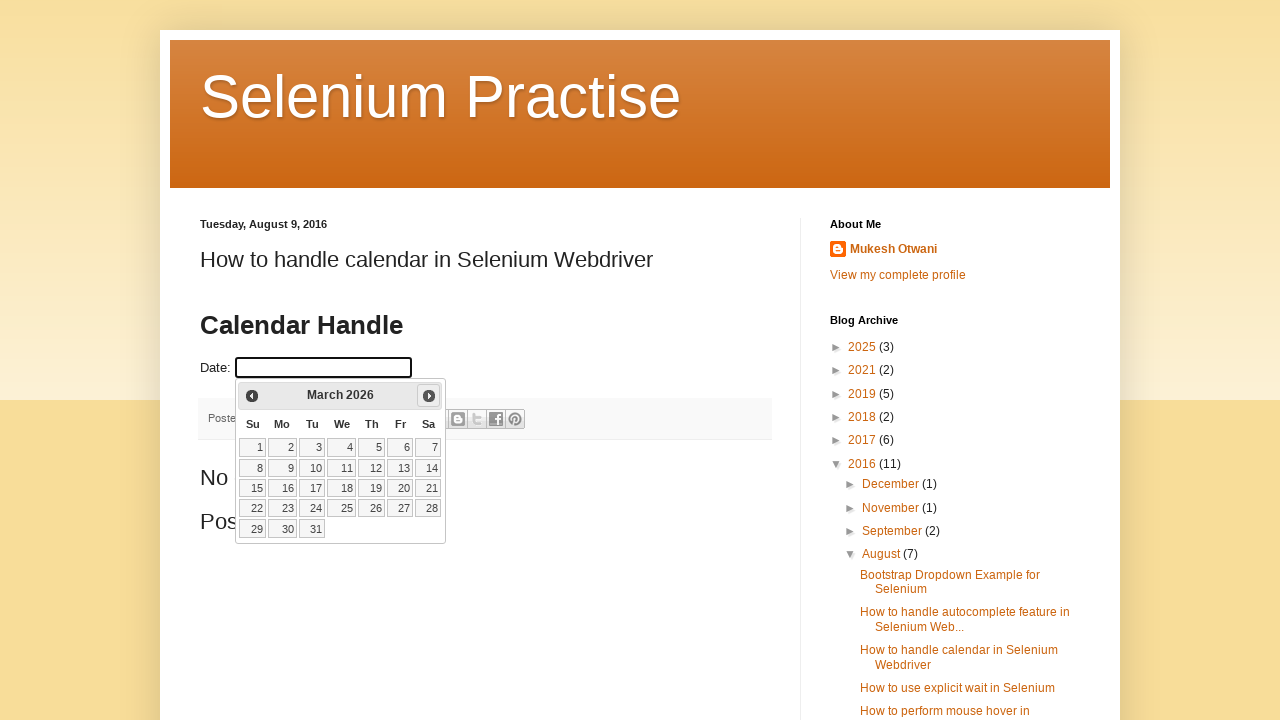

Selected a specific date from the calendar at (312, 468) on xpath=//*[@id="ui-datepicker-div"]/table/tbody/tr[2]/td[3]/a
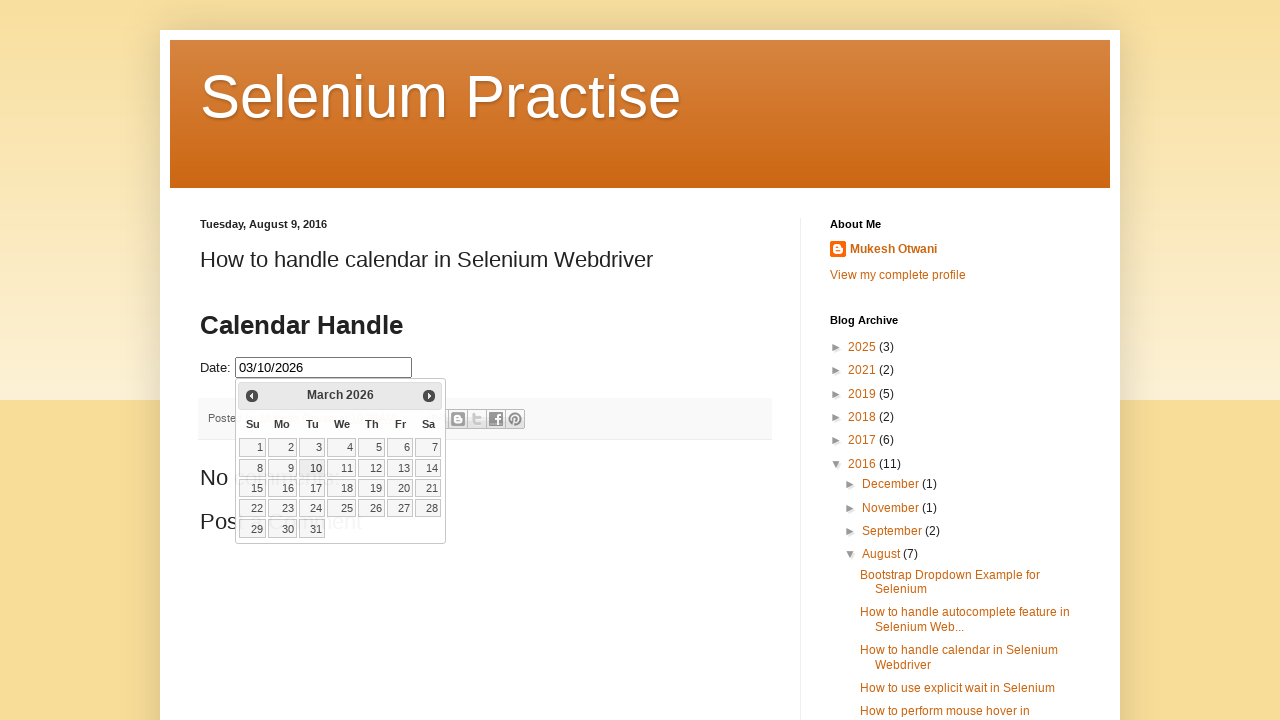

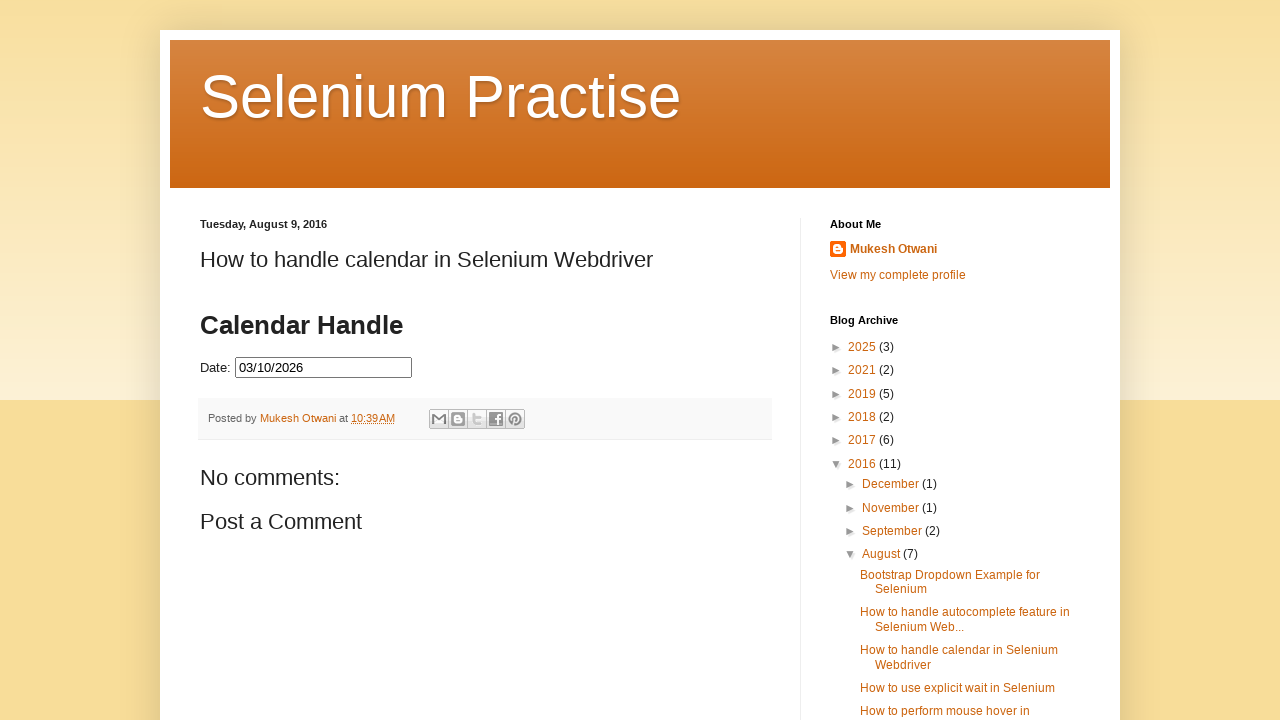